Tests dynamic loading functionality with excessive wait time by clicking Start button and verifying element appears

Starting URL: https://automationfc.github.io/dynamic-loading/

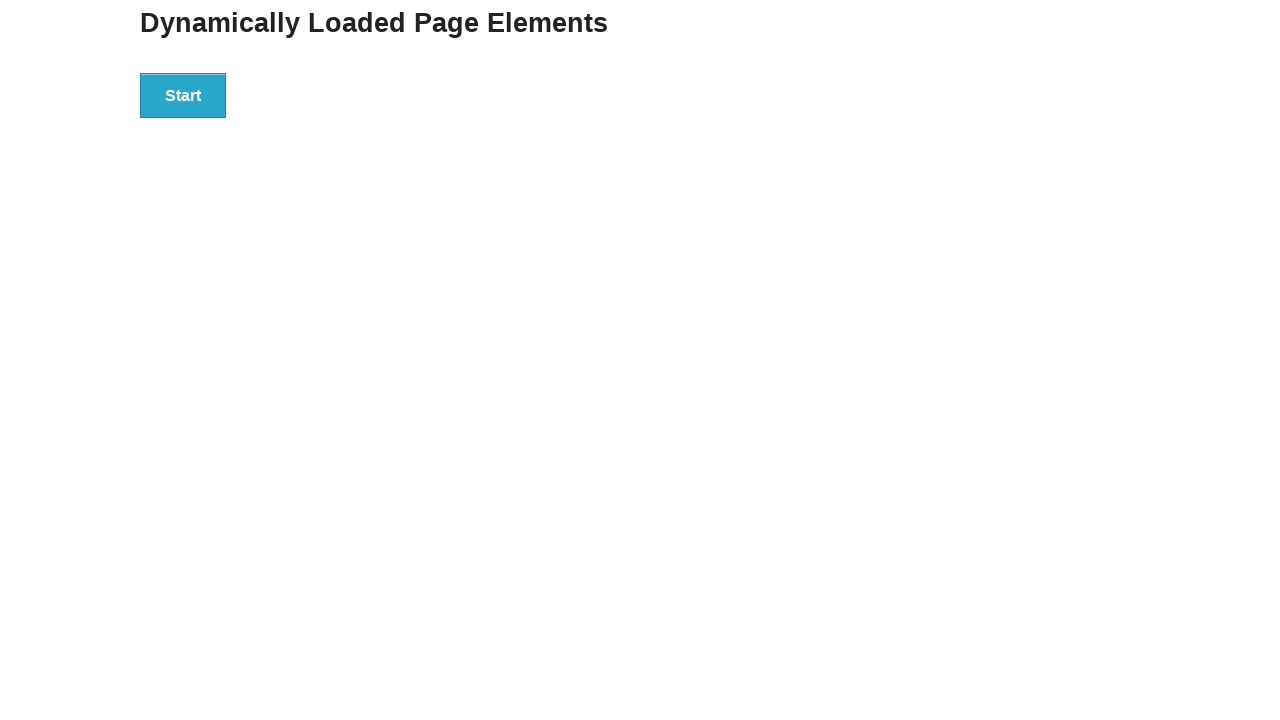

Clicked Start button to trigger dynamic loading at (183, 95) on xpath=//button[text()='Start']
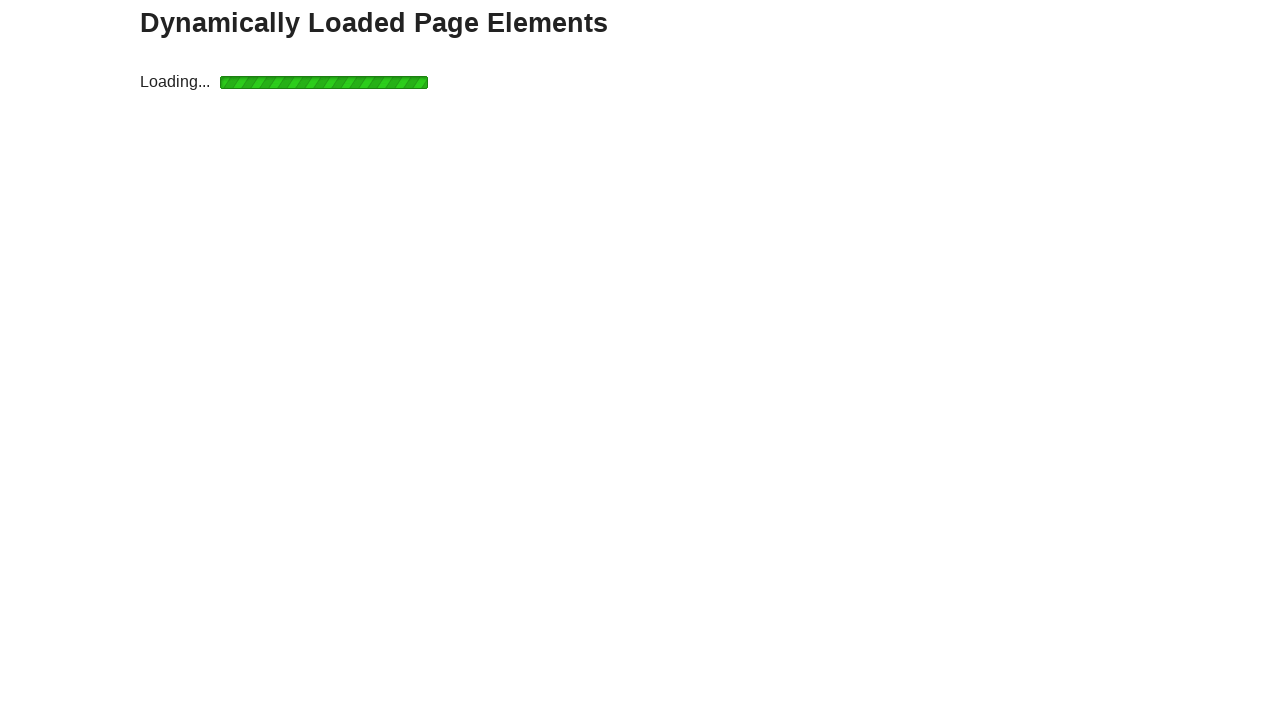

Waited 10 seconds for dynamic content to load
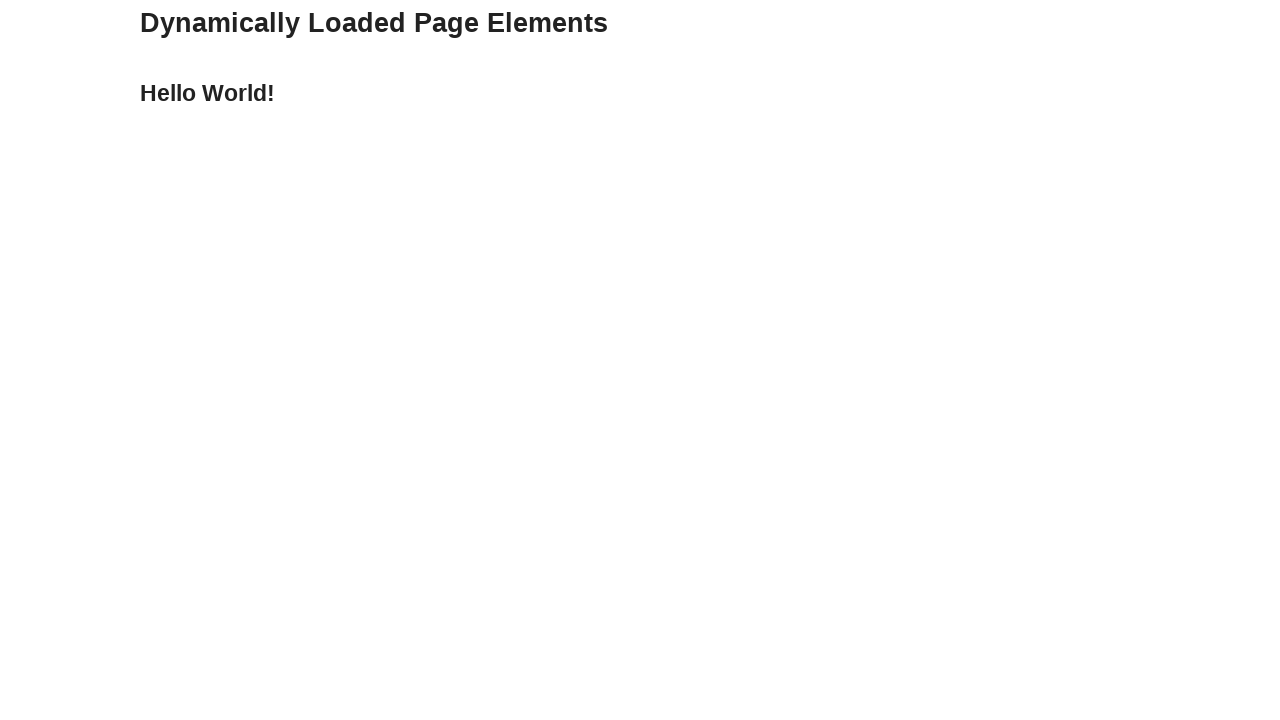

Verified 'Hello World!' text is visible on the page
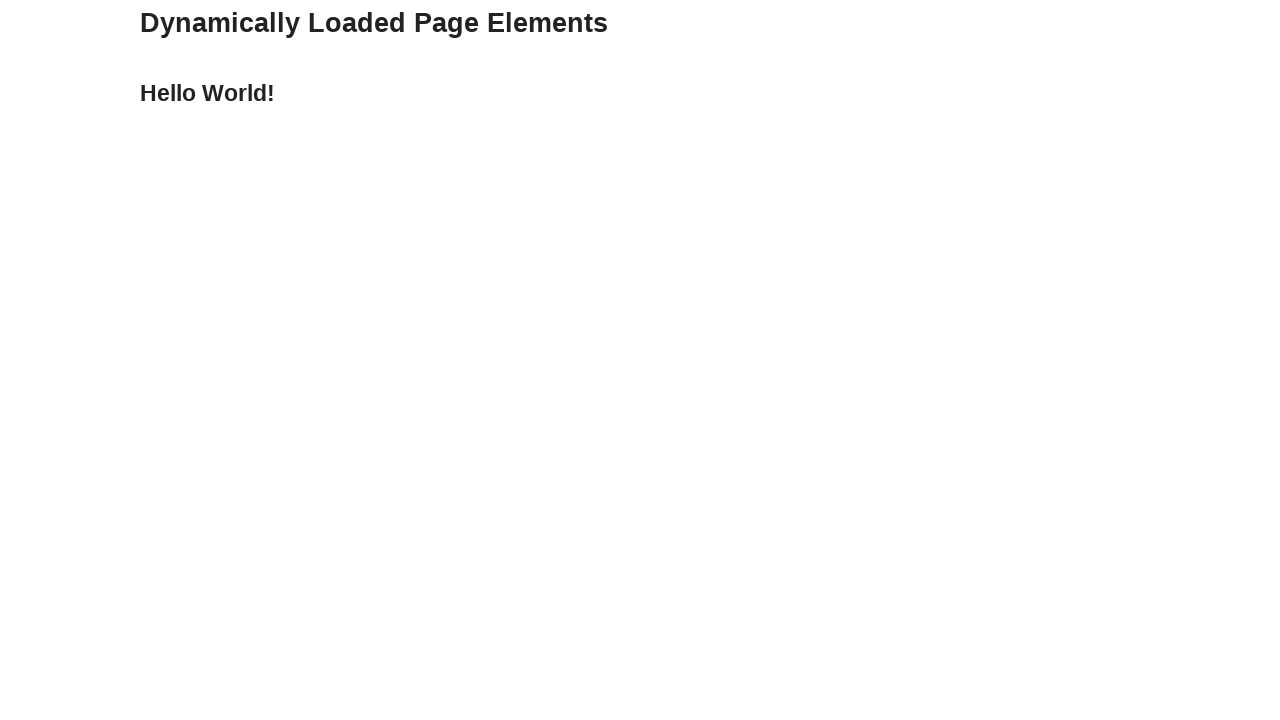

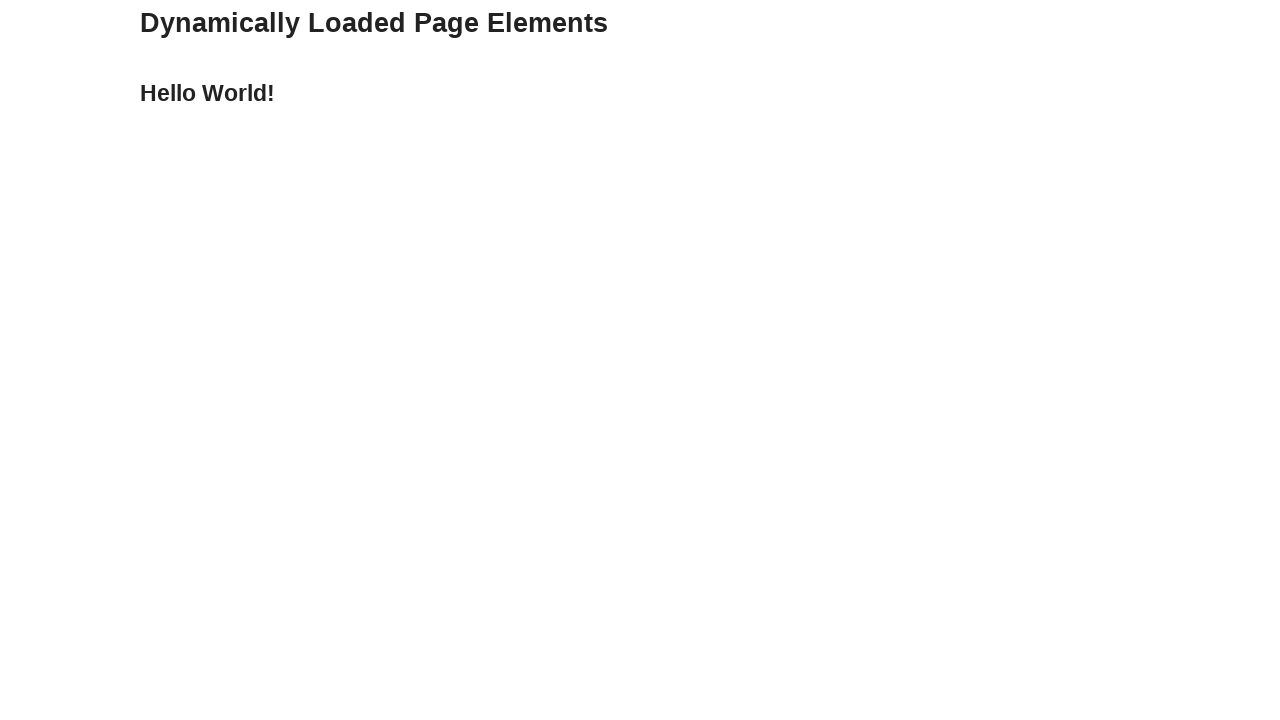